Tests an auto-suggest dropdown by typing "ind", selecting "India" from the suggestions, and verifying the selection

Starting URL: https://rahulshettyacademy.com/dropdownsPractise/

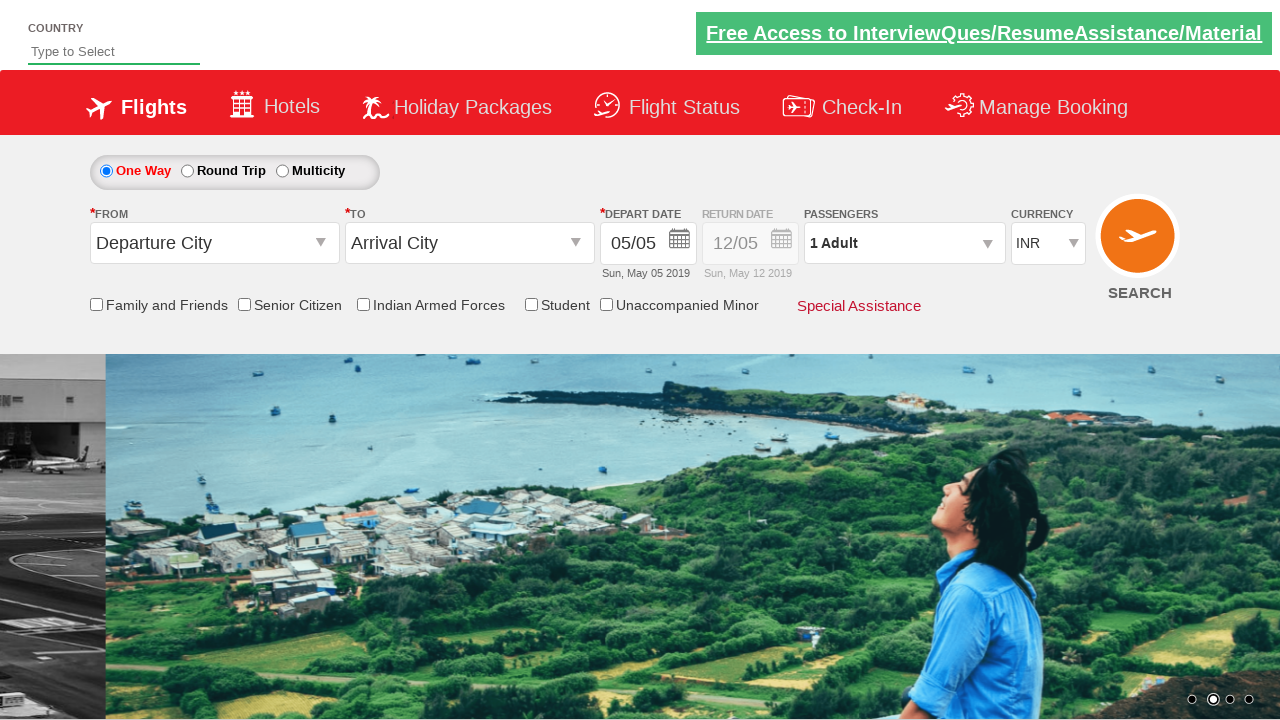

Typed 'ind' in the autosuggest field on #autosuggest
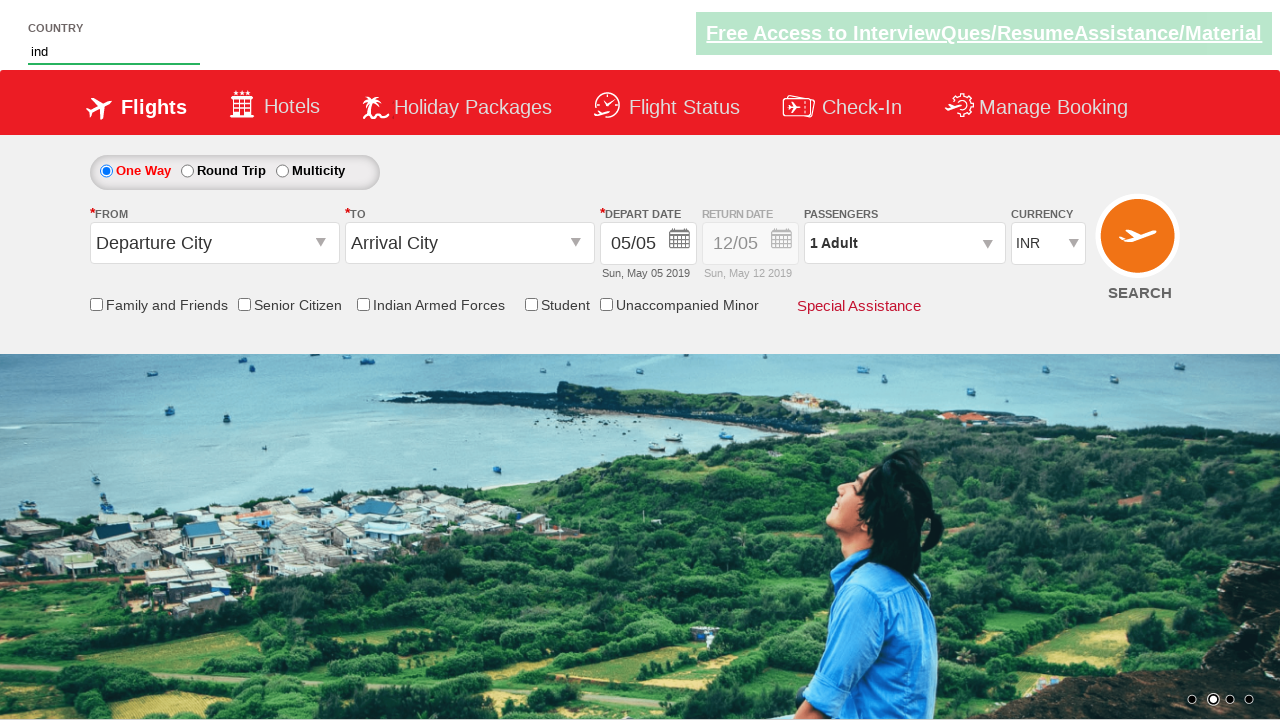

Dropdown suggestions appeared
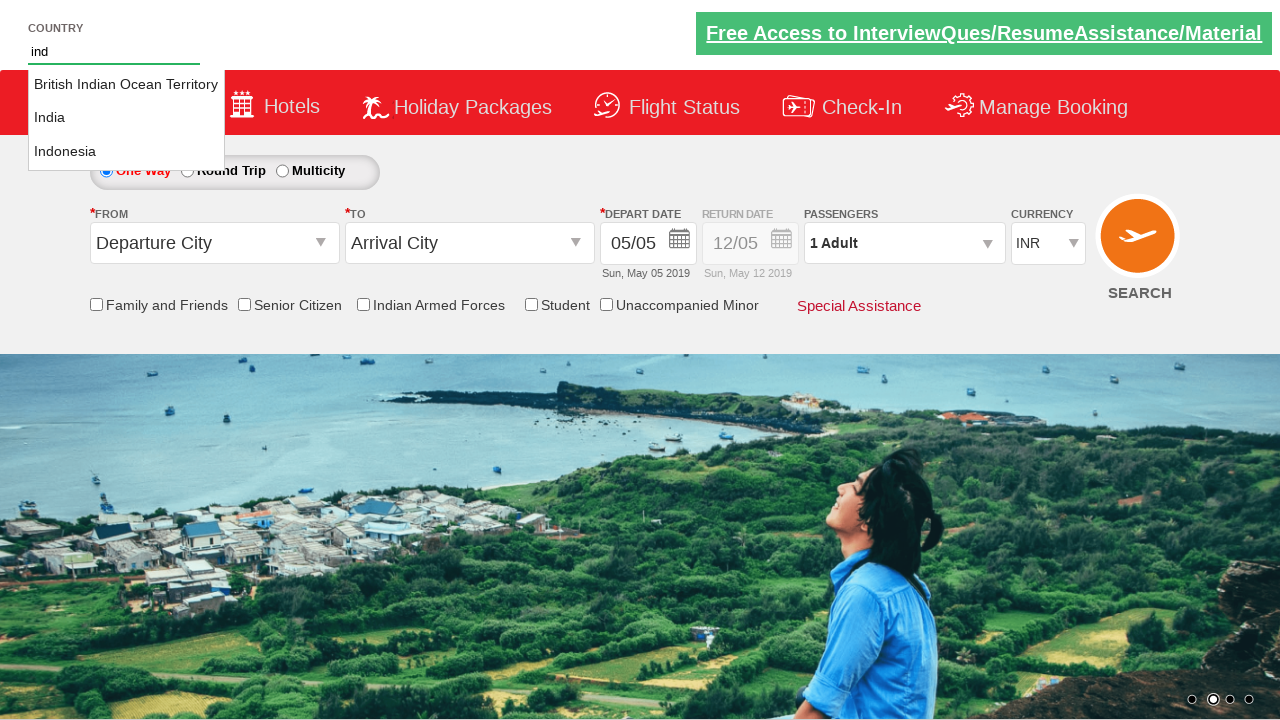

Selected 'India' from the dropdown suggestions at (126, 118) on [class='ui-menu-item'] a >> nth=1
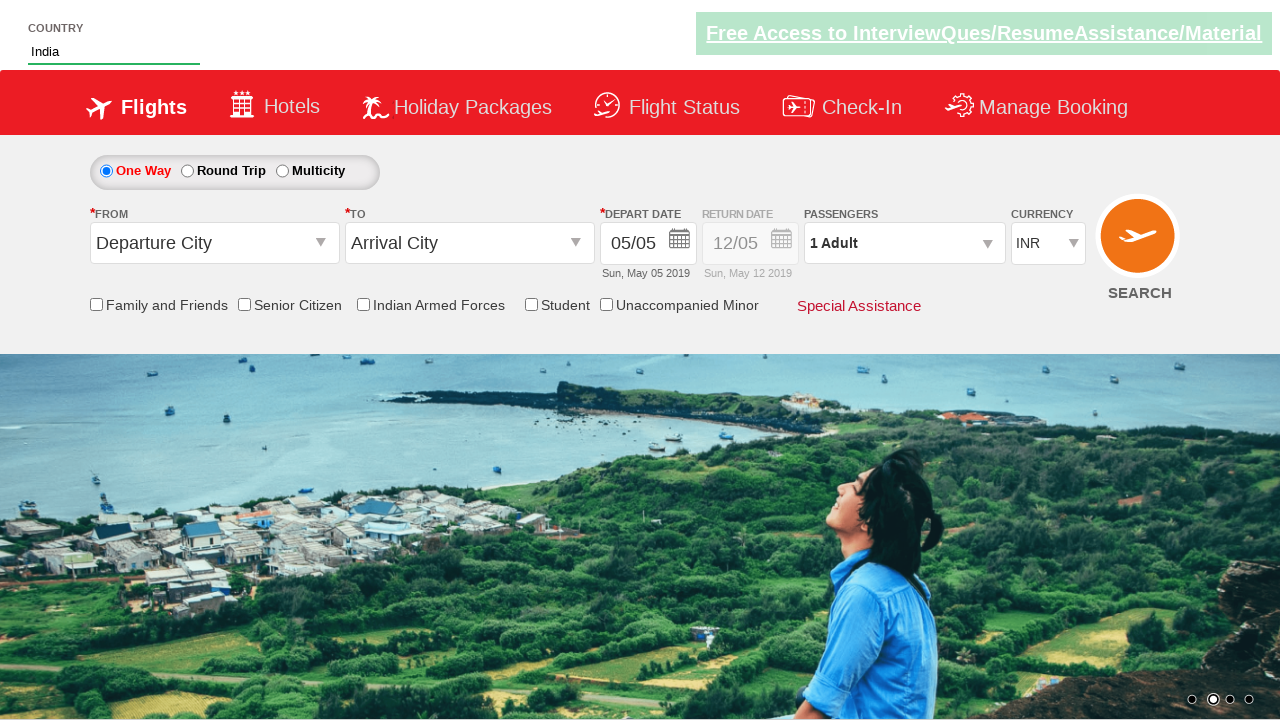

Verified that 'India' is selected in the autosuggest field
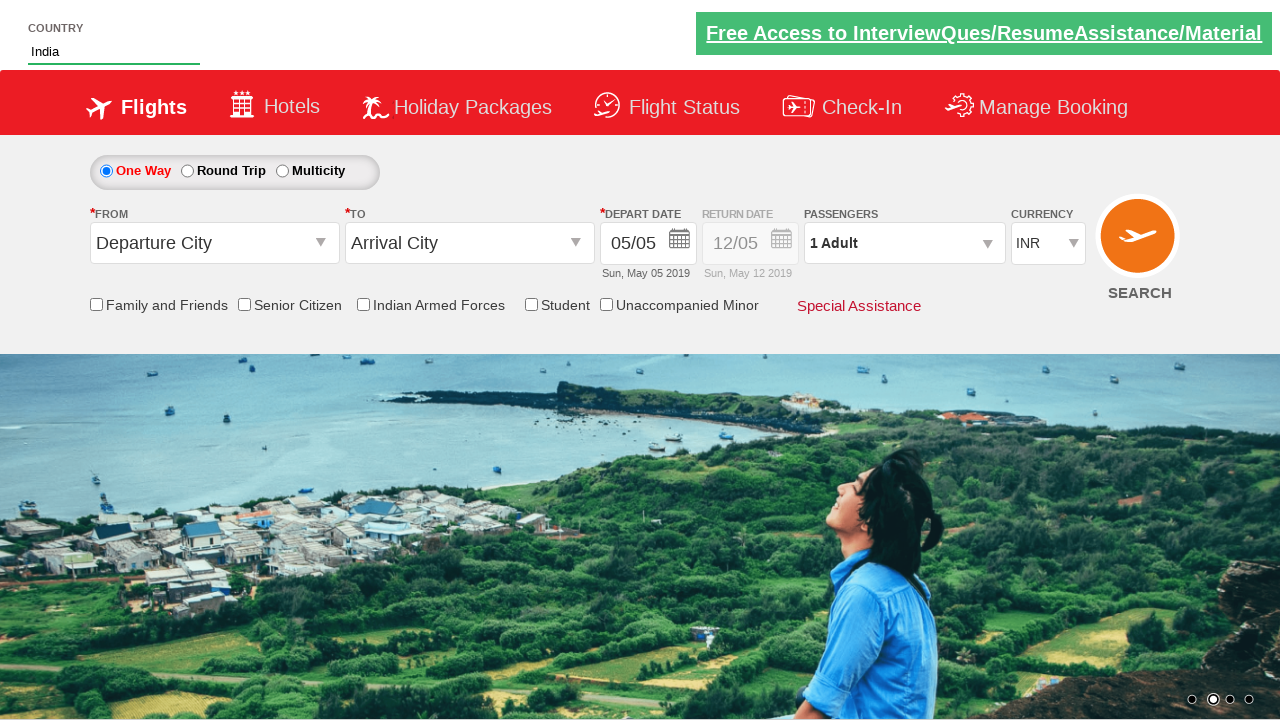

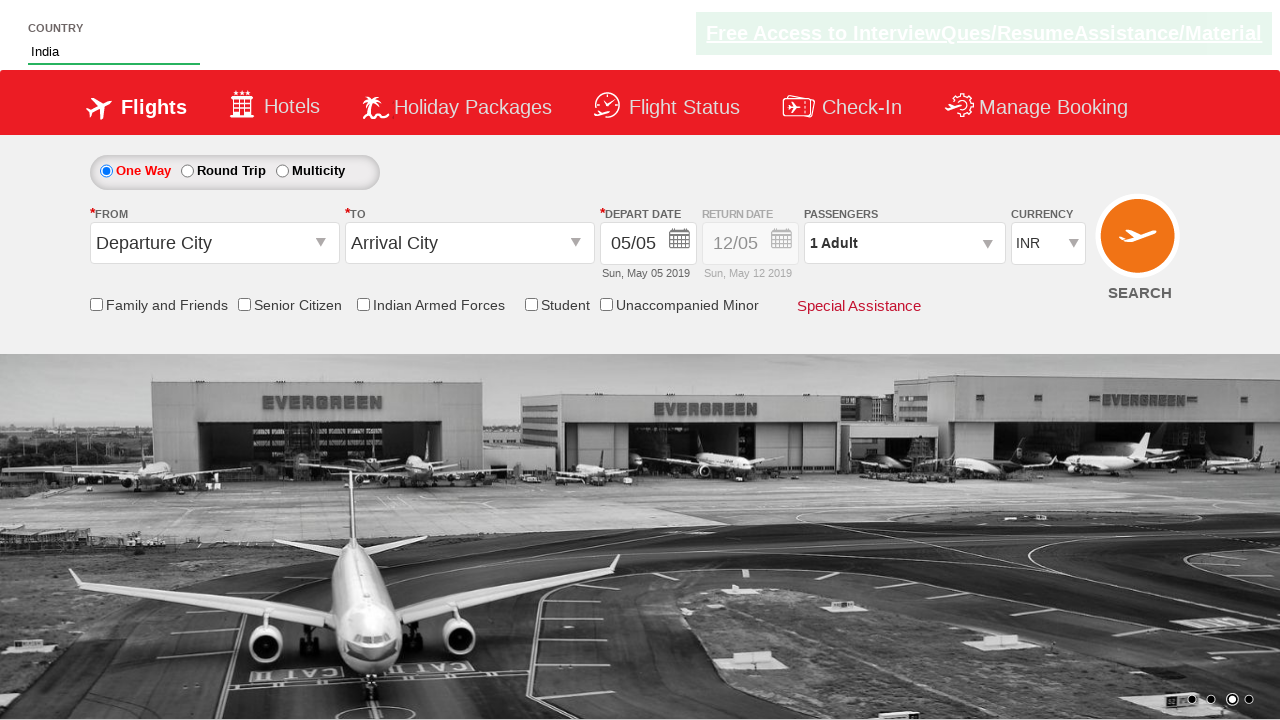